Tests the text box form by entering a username "Name1", submitting the form, and verifying the output contains the entered name

Starting URL: https://demoqa.com/text-box

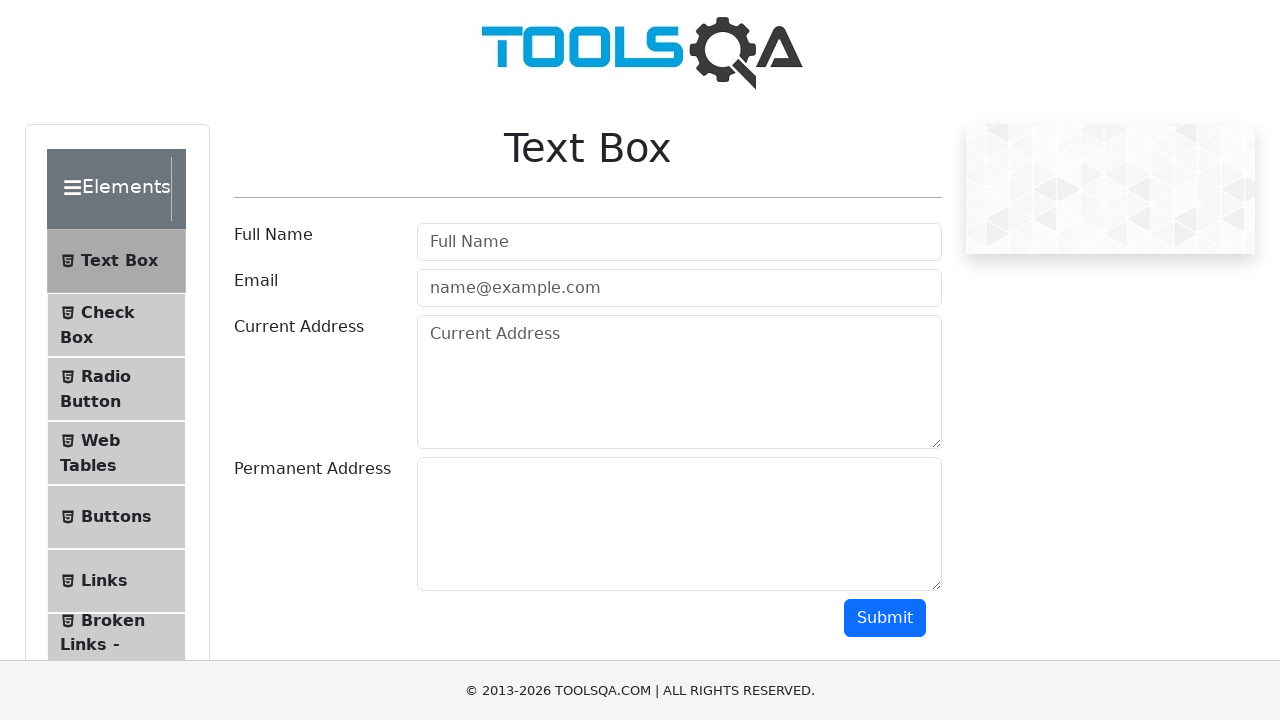

Filled username field with 'Name1' on #userName
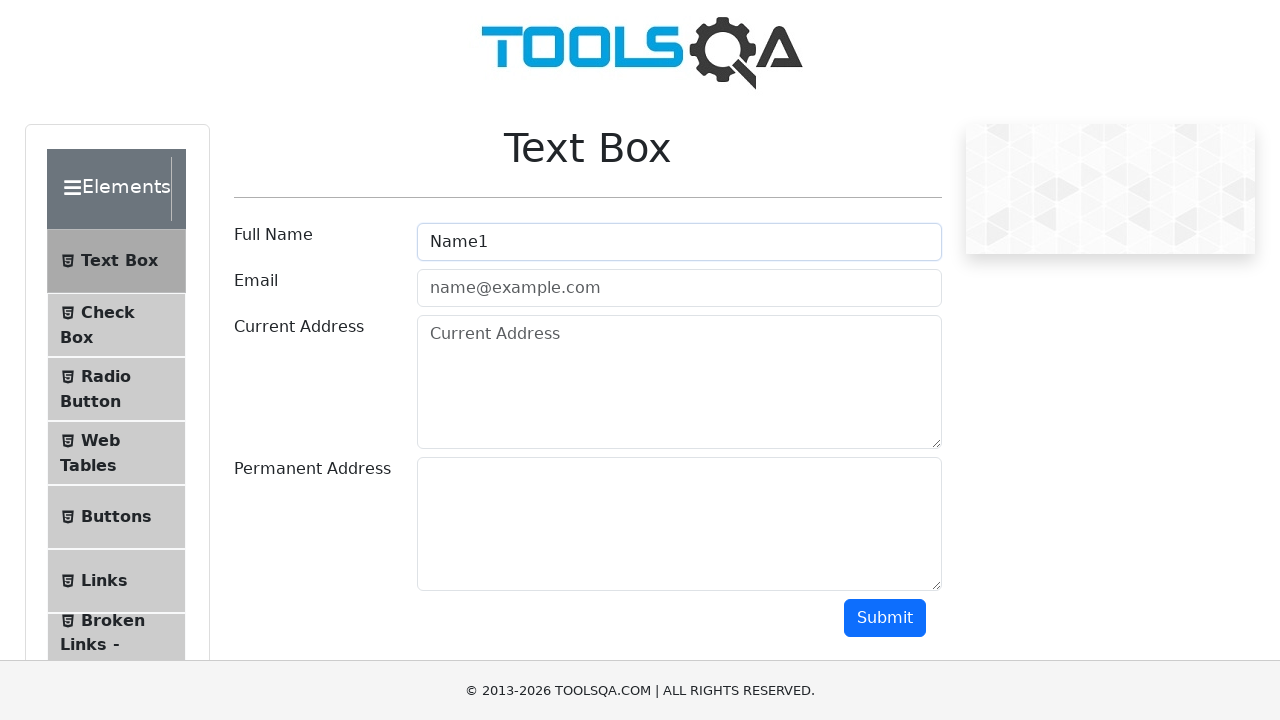

Clicked submit button to submit the form at (885, 618) on #submit
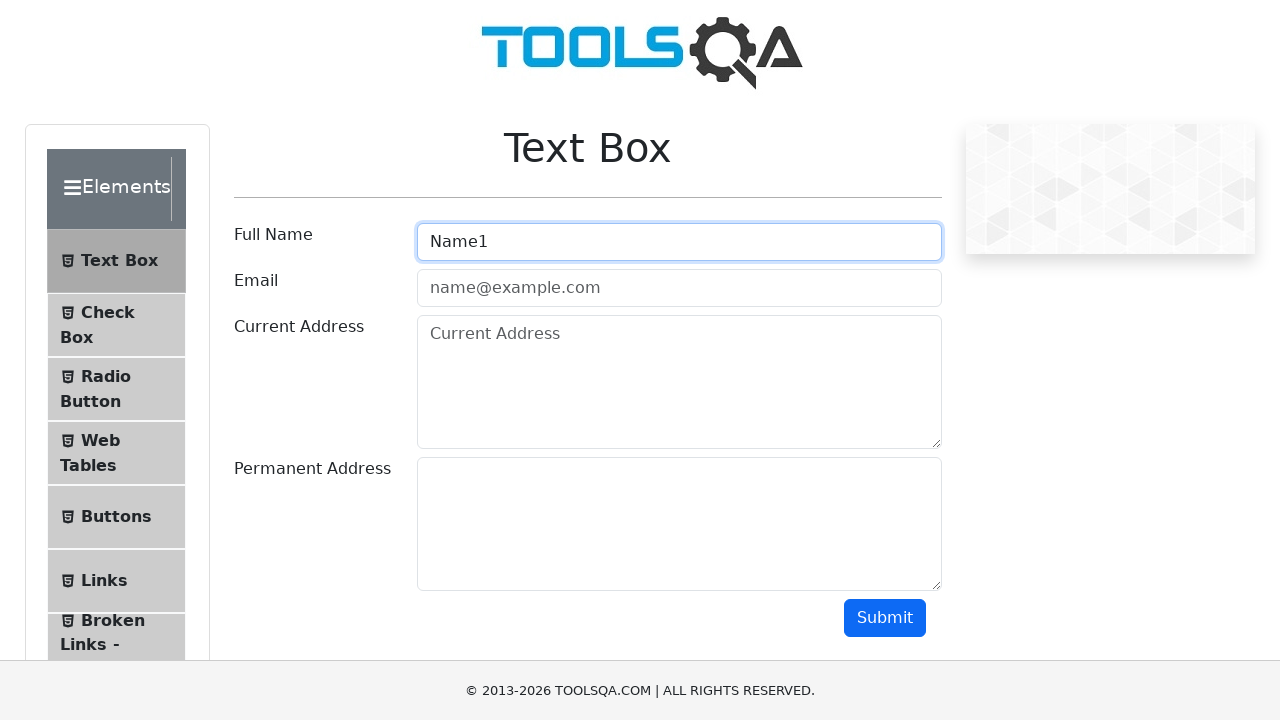

Verified output contains the entered username 'Name1'
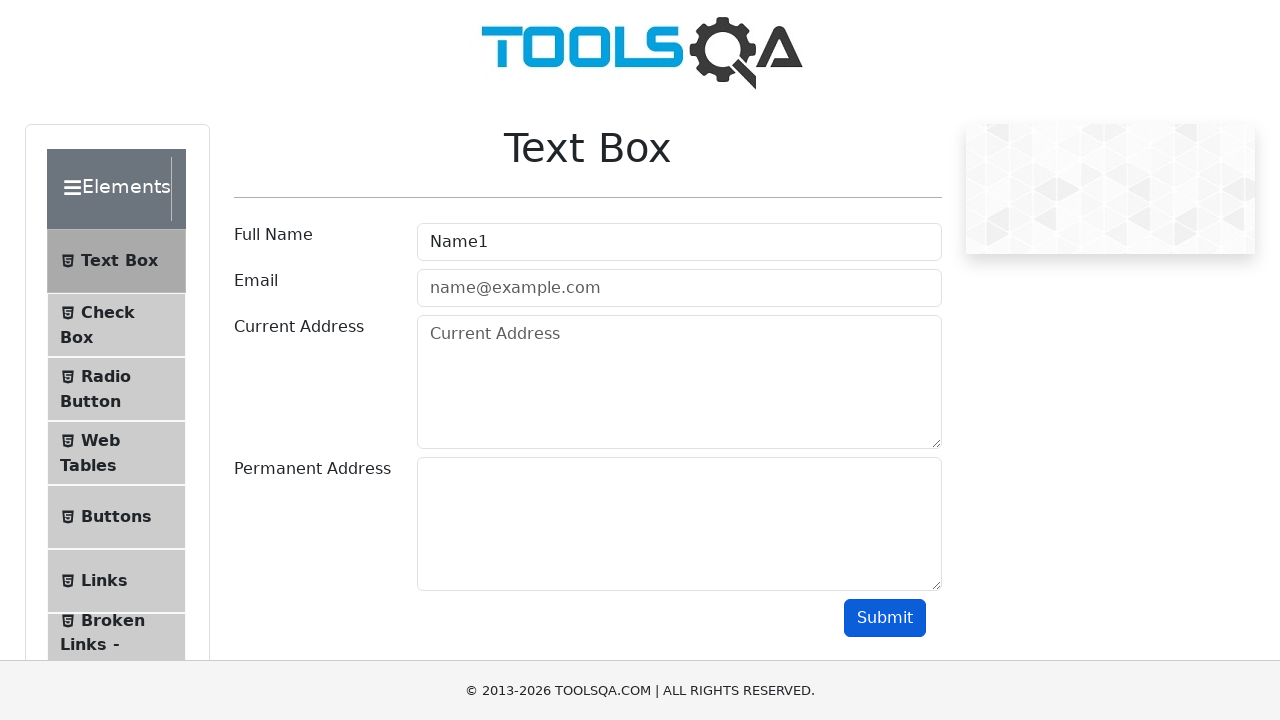

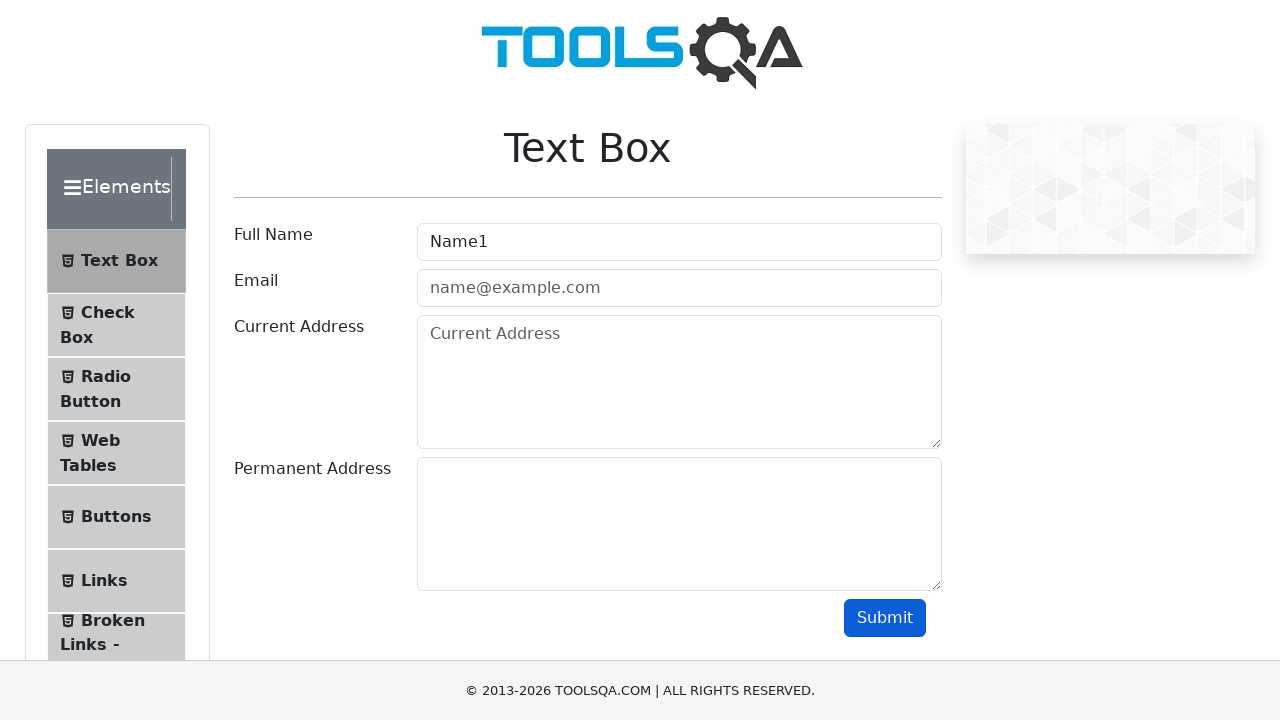